Tests checkbox and radio button interaction by clicking on specific form elements and verifying their selection state

Starting URL: https://bonigarcia.dev/selenium-webdriver-java/web-form.html

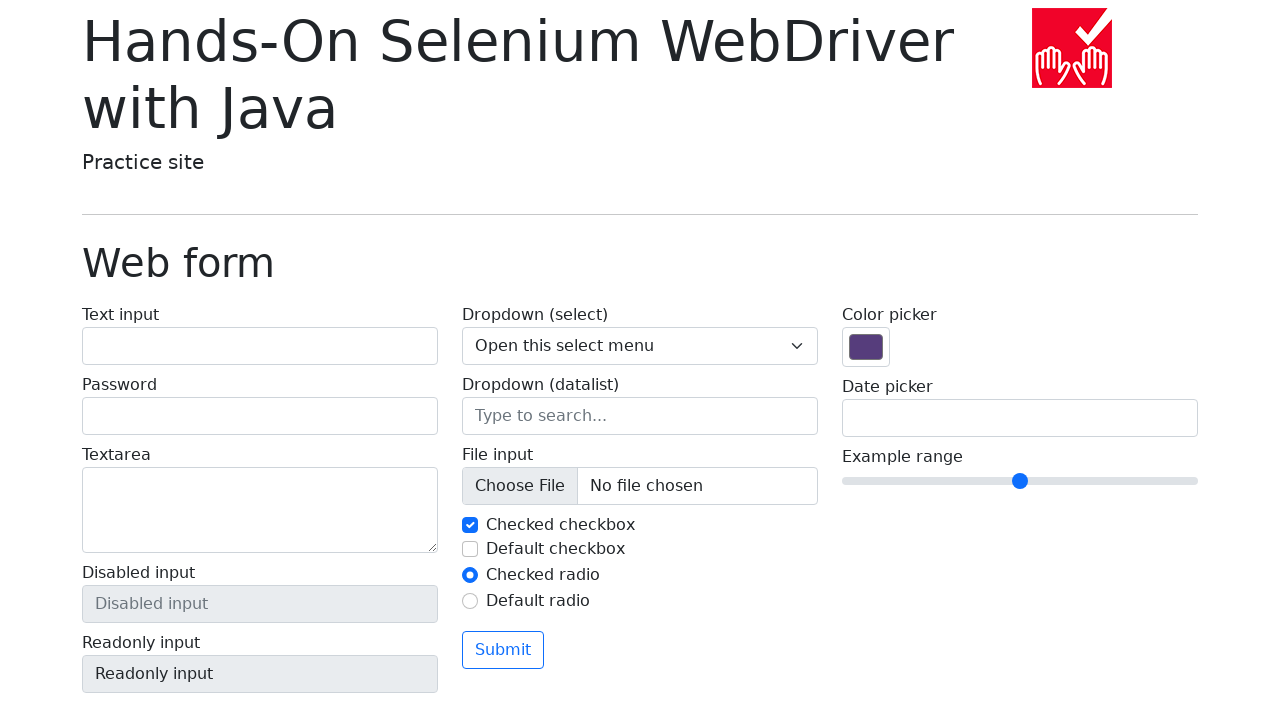

Clicked on the second checkbox (#my-check-2) at (470, 549) on #my-check-2
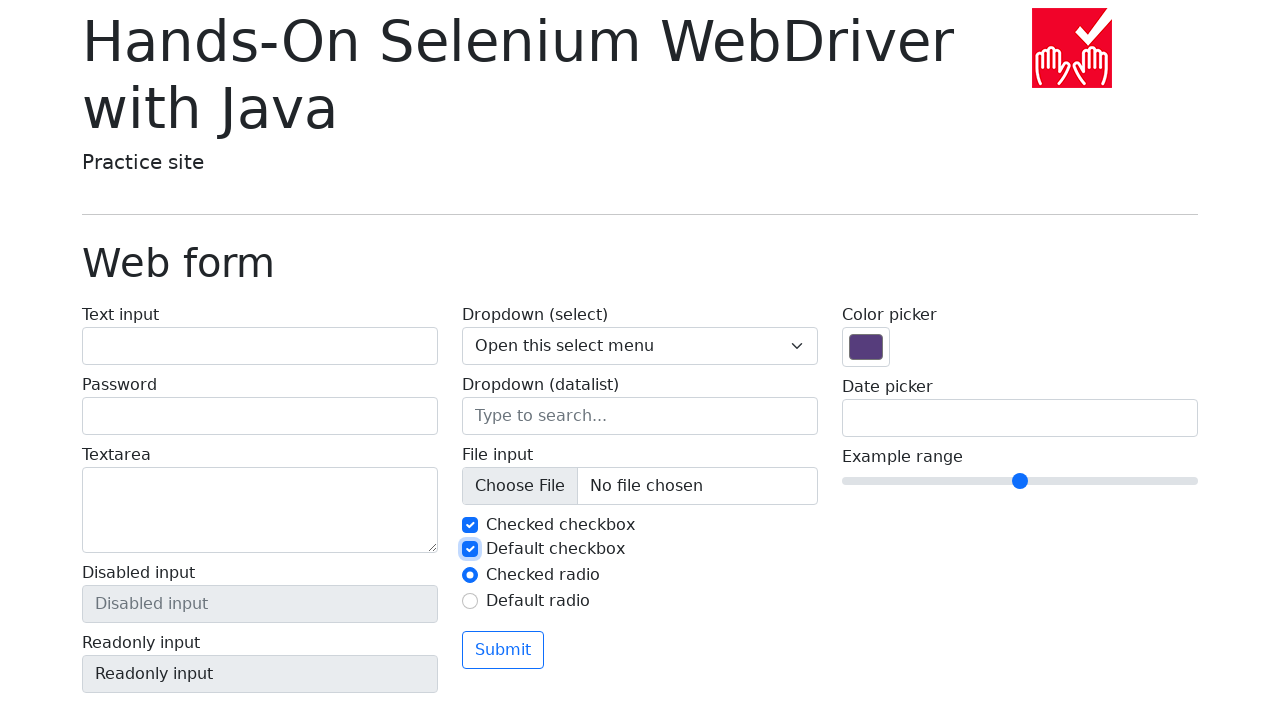

Clicked on the second radio button (#my-radio-2) at (470, 601) on #my-radio-2
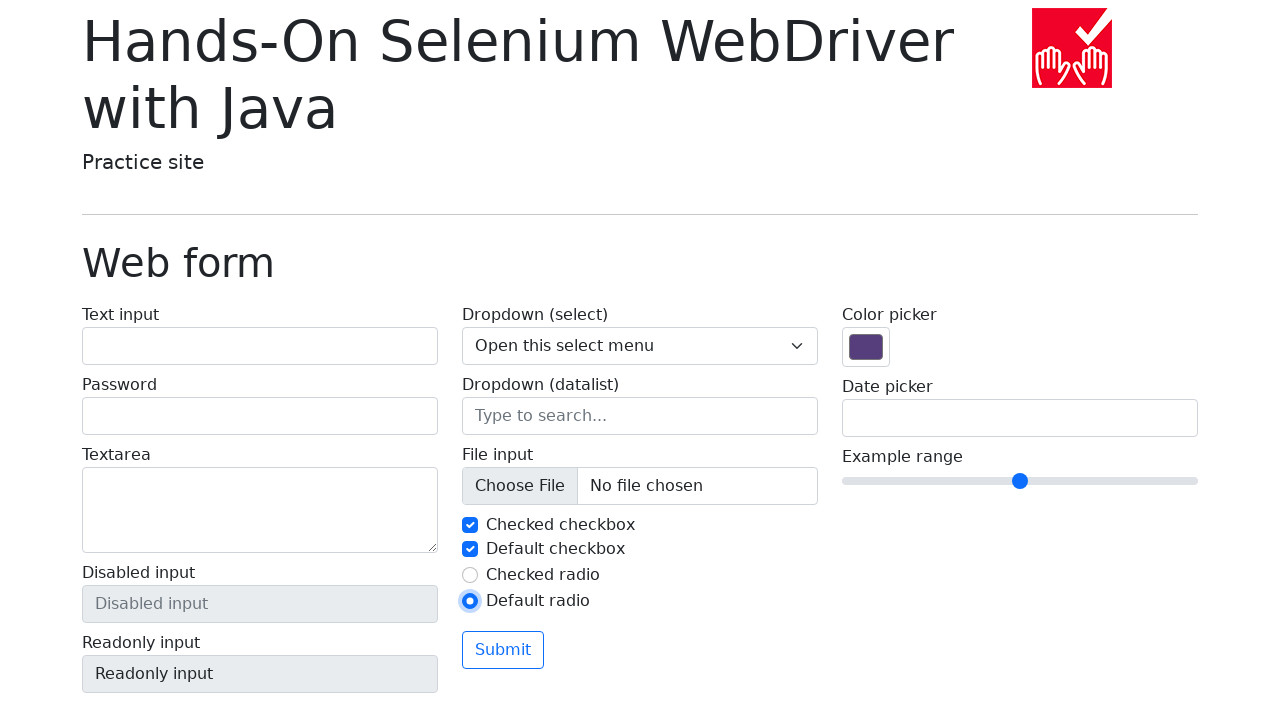

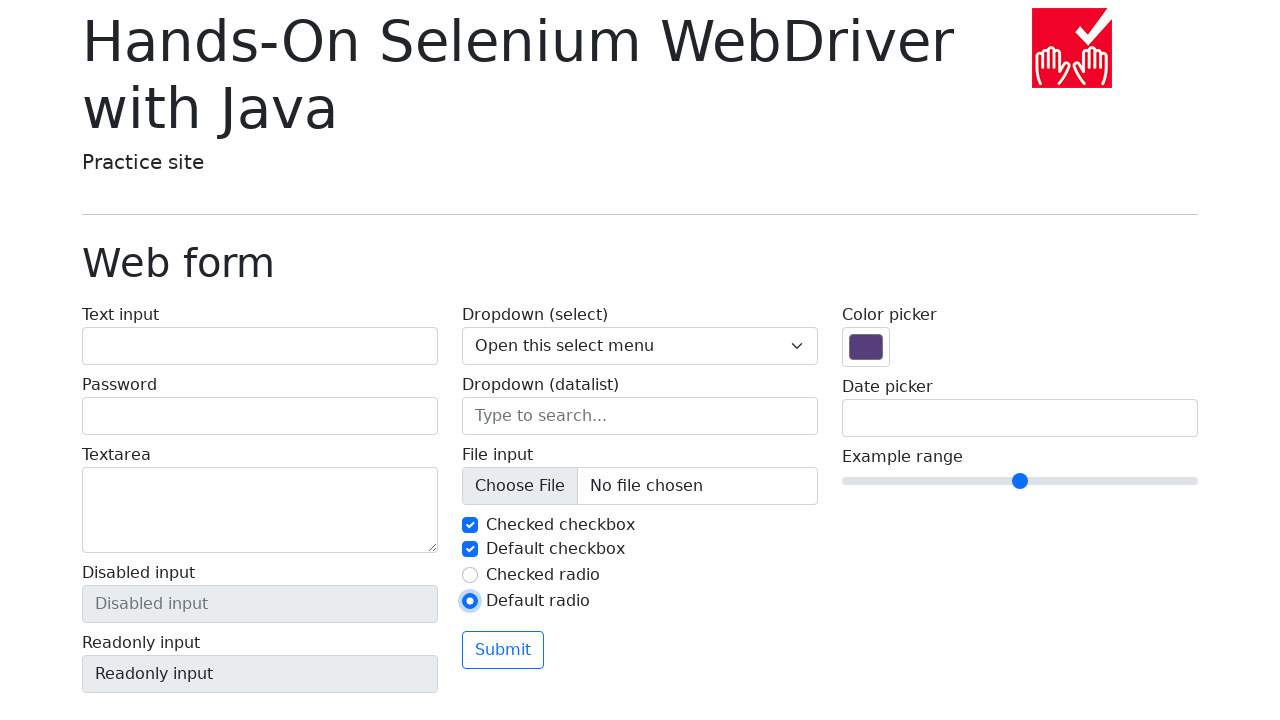